Verifies that the products list is displayed on the page

Starting URL: https://rahulshettyacademy.com/seleniumPractise/#/

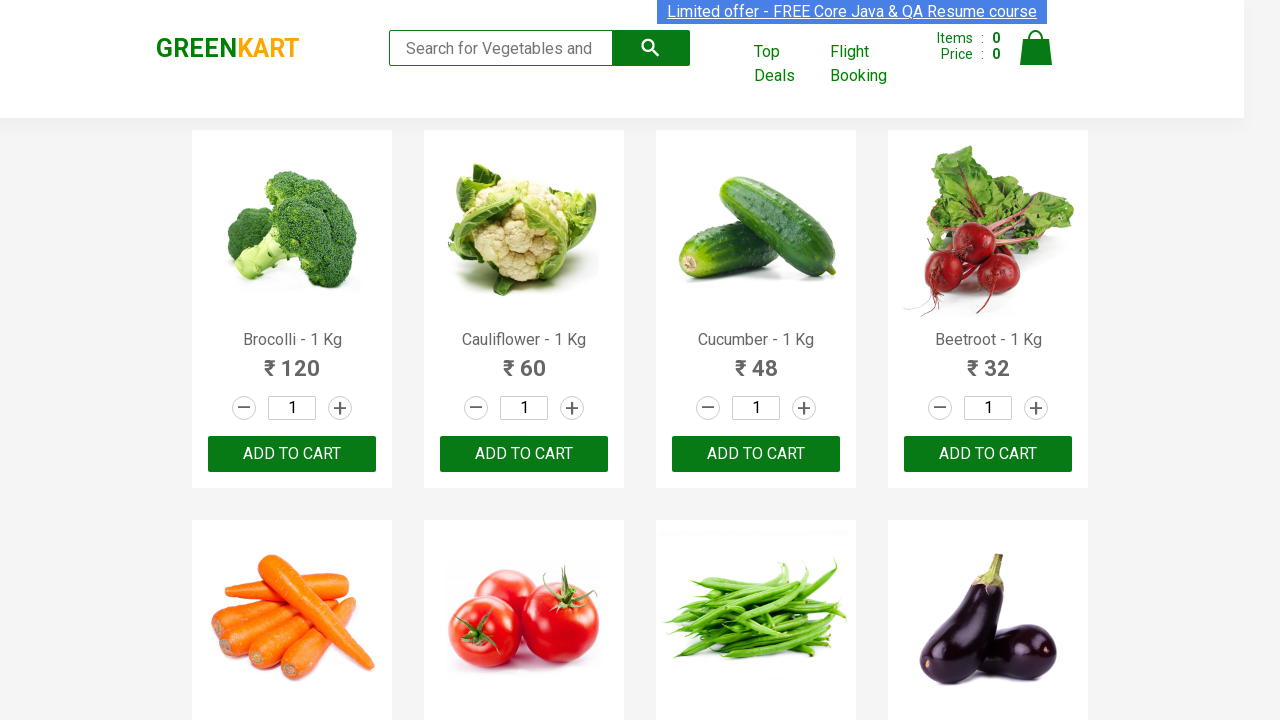

Waited for products wrapper to be visible
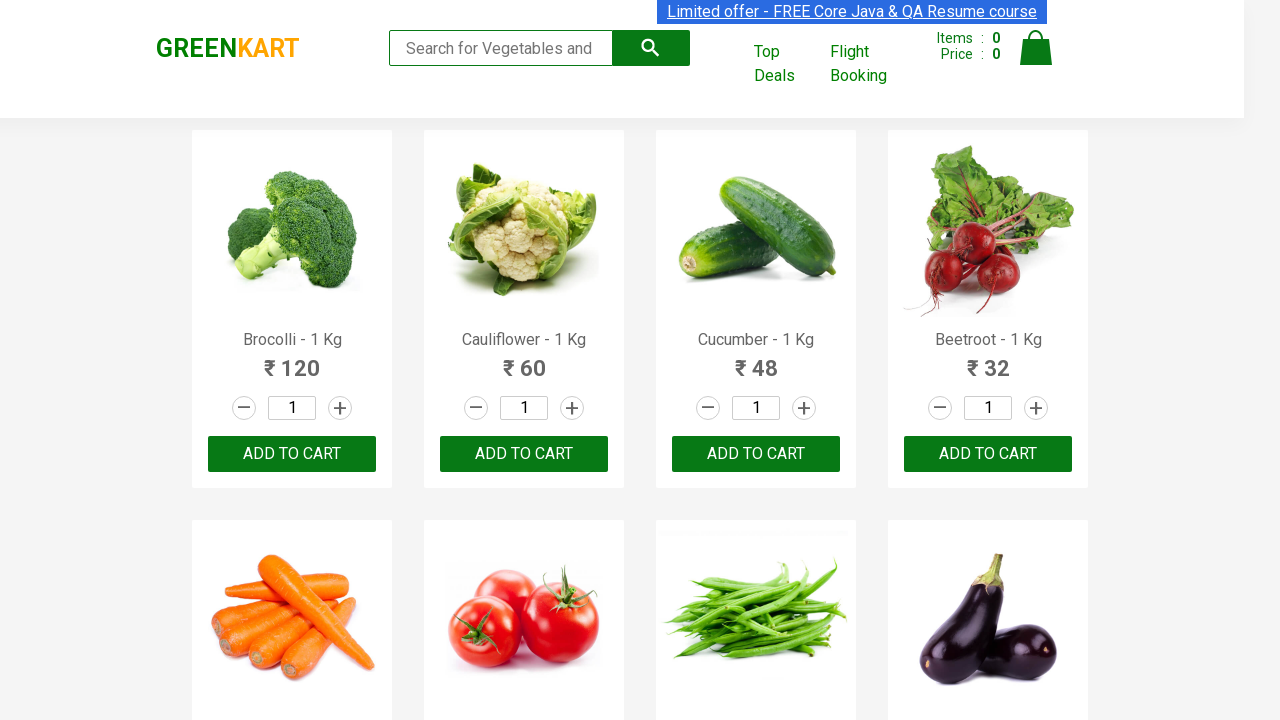

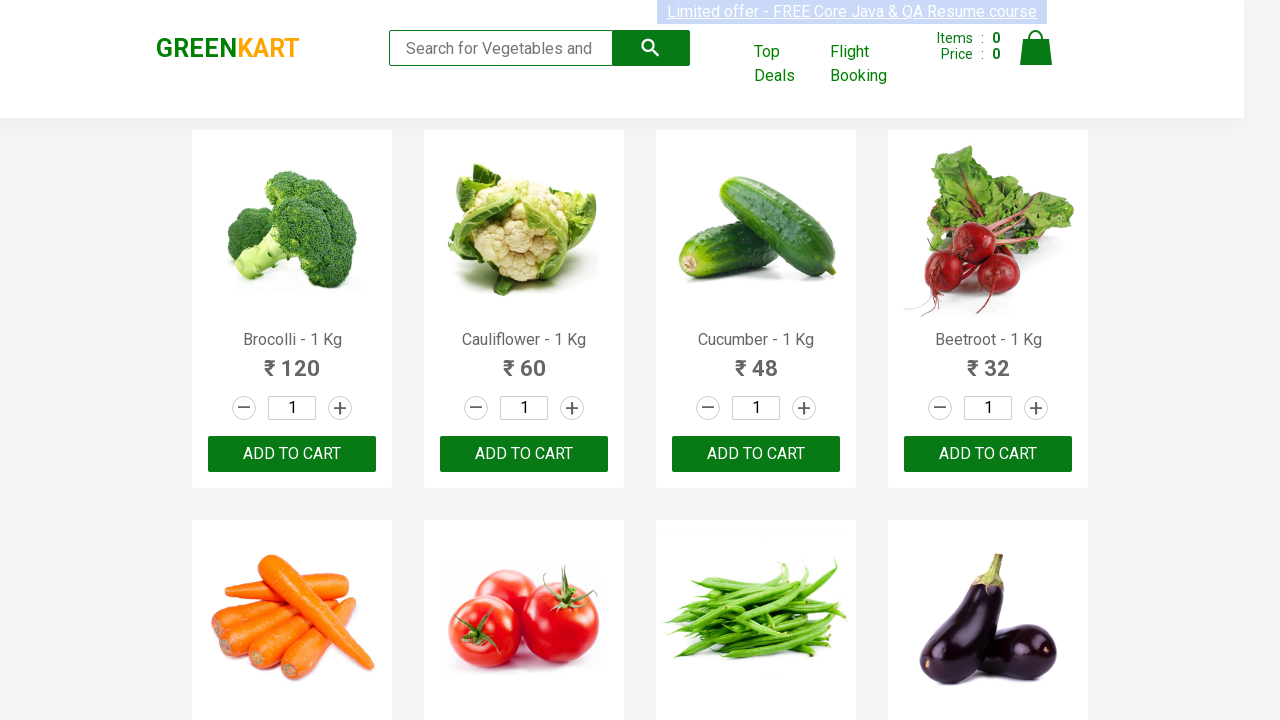